Tests descending order sorting of a data table without attributes by clicking the dues column header twice and verifying the values are sorted in descending order

Starting URL: http://the-internet.herokuapp.com/tables

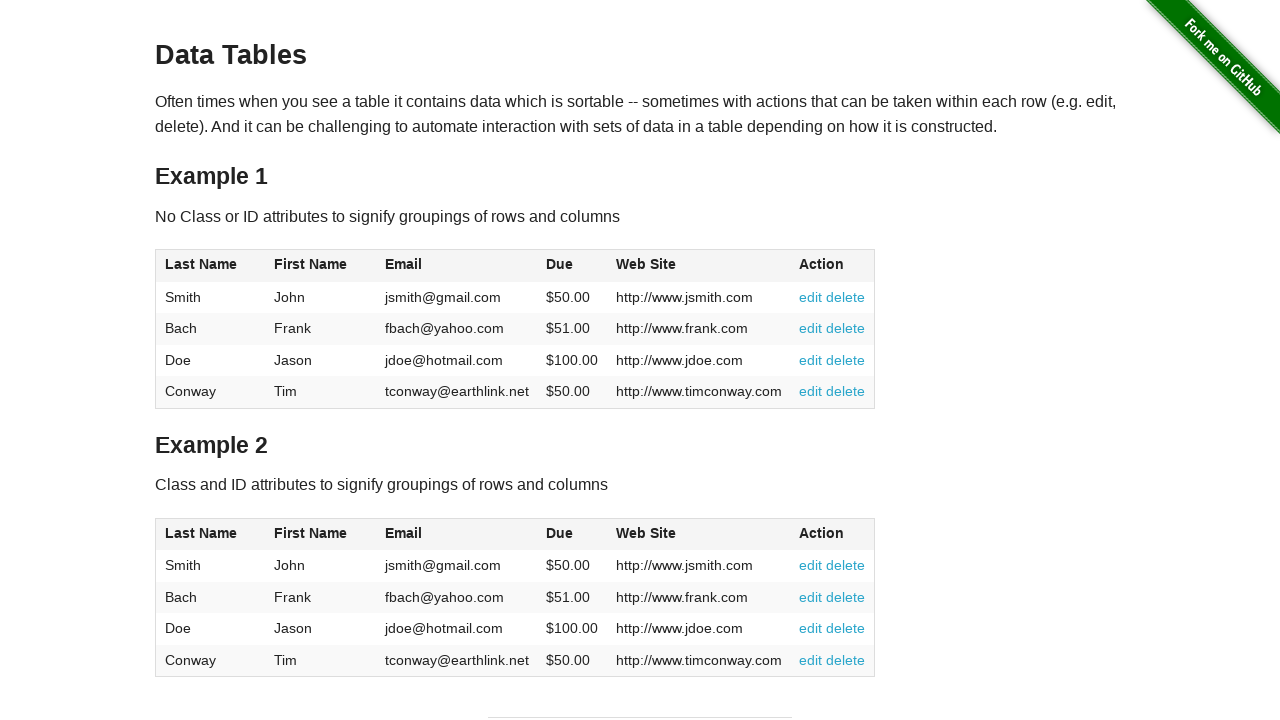

Clicked dues column header to sort ascending at (572, 266) on #table1 thead tr th:nth-of-type(4)
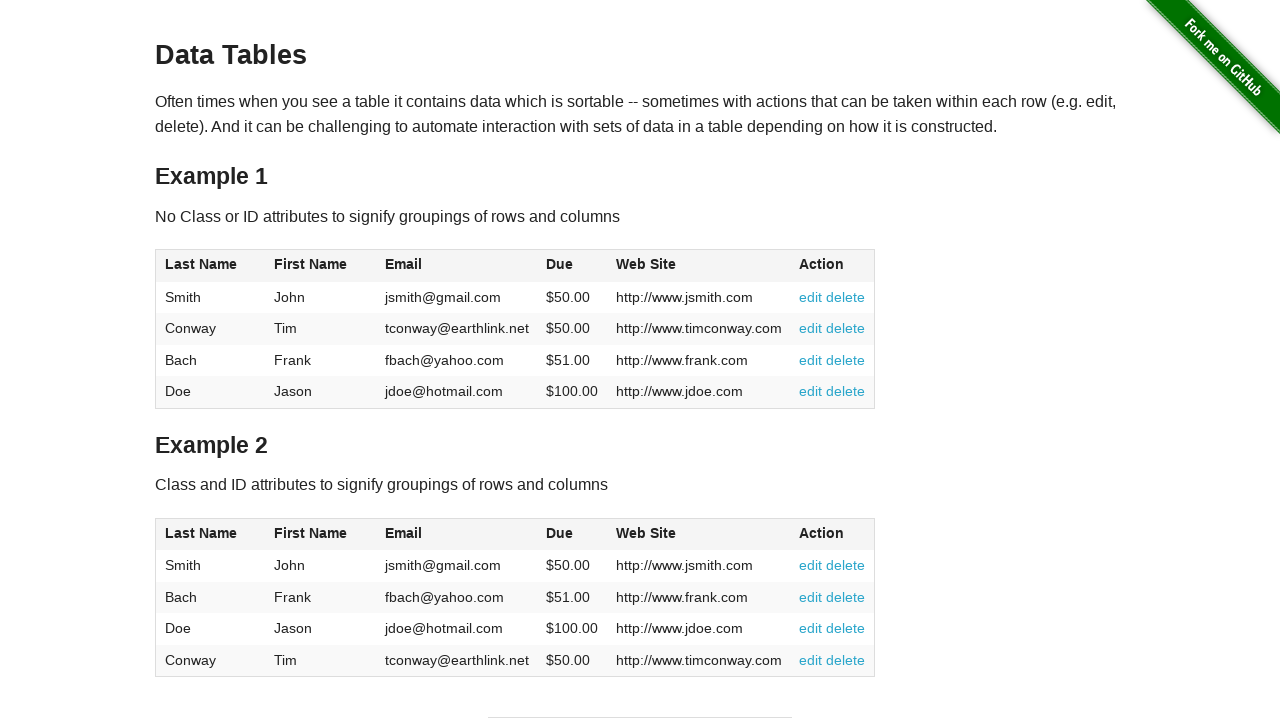

Clicked dues column header again to sort descending at (572, 266) on #table1 thead tr th:nth-of-type(4)
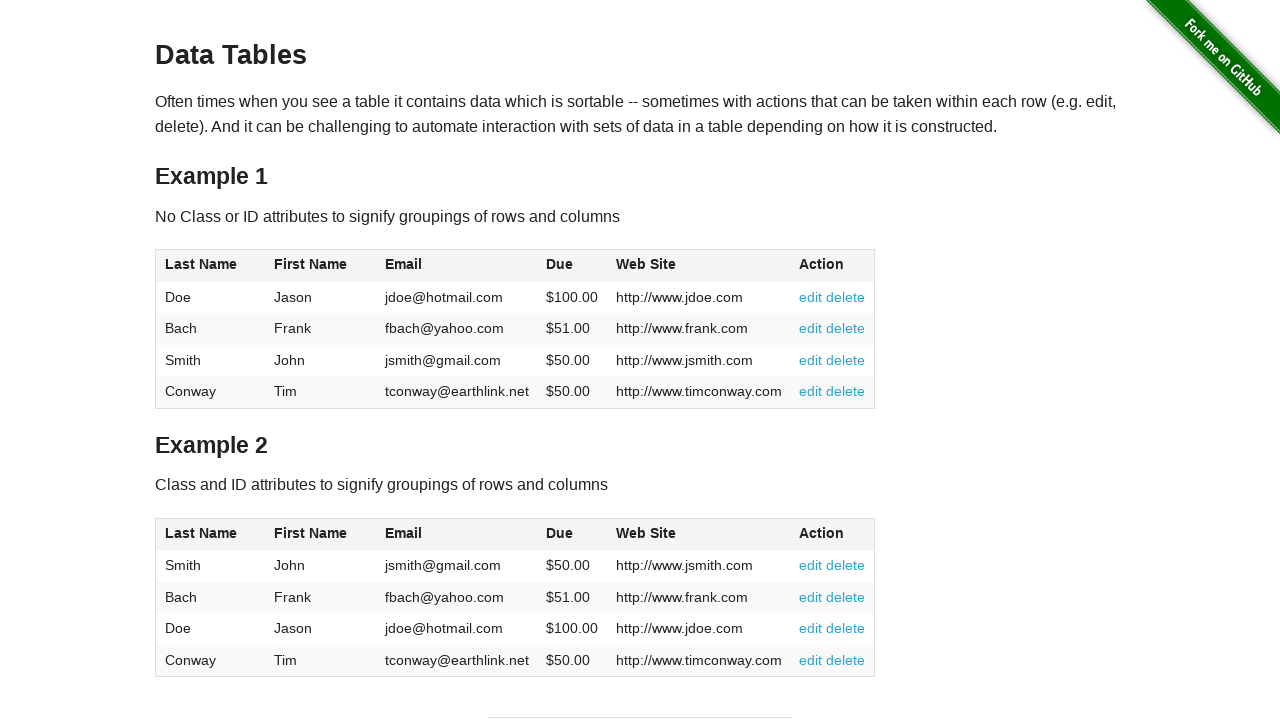

Verified table cells in dues column are visible and sorted in descending order
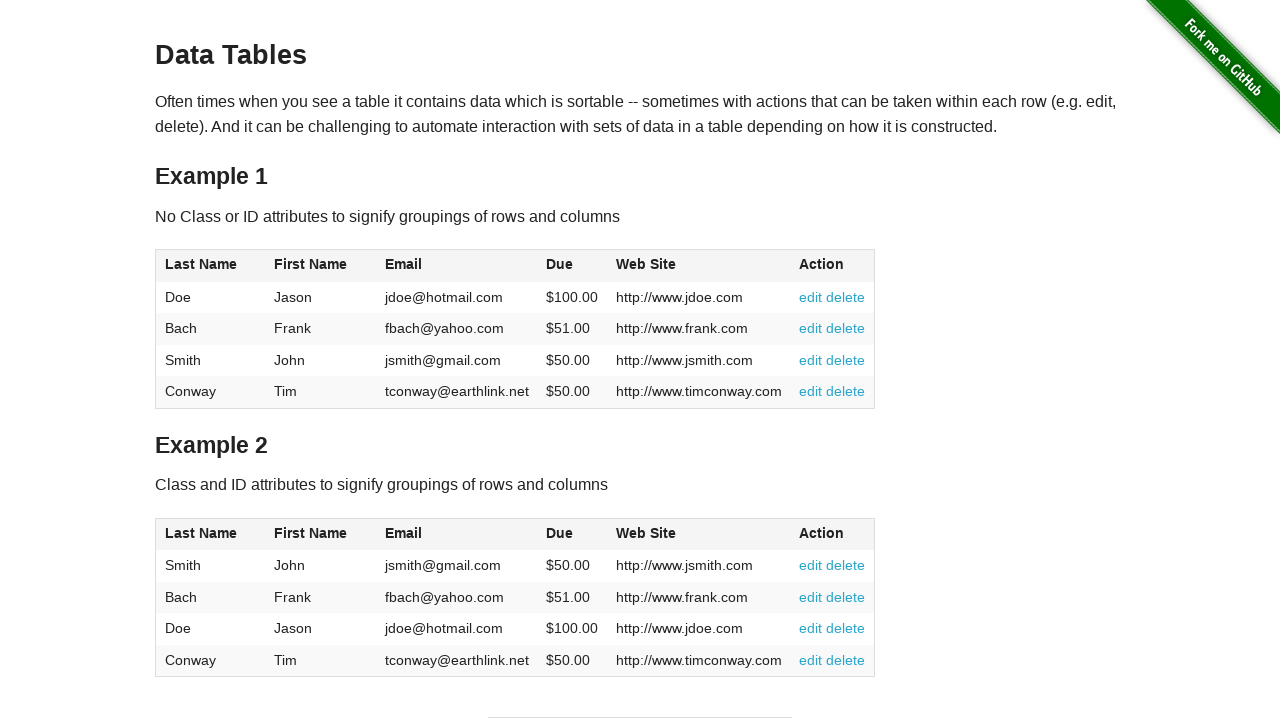

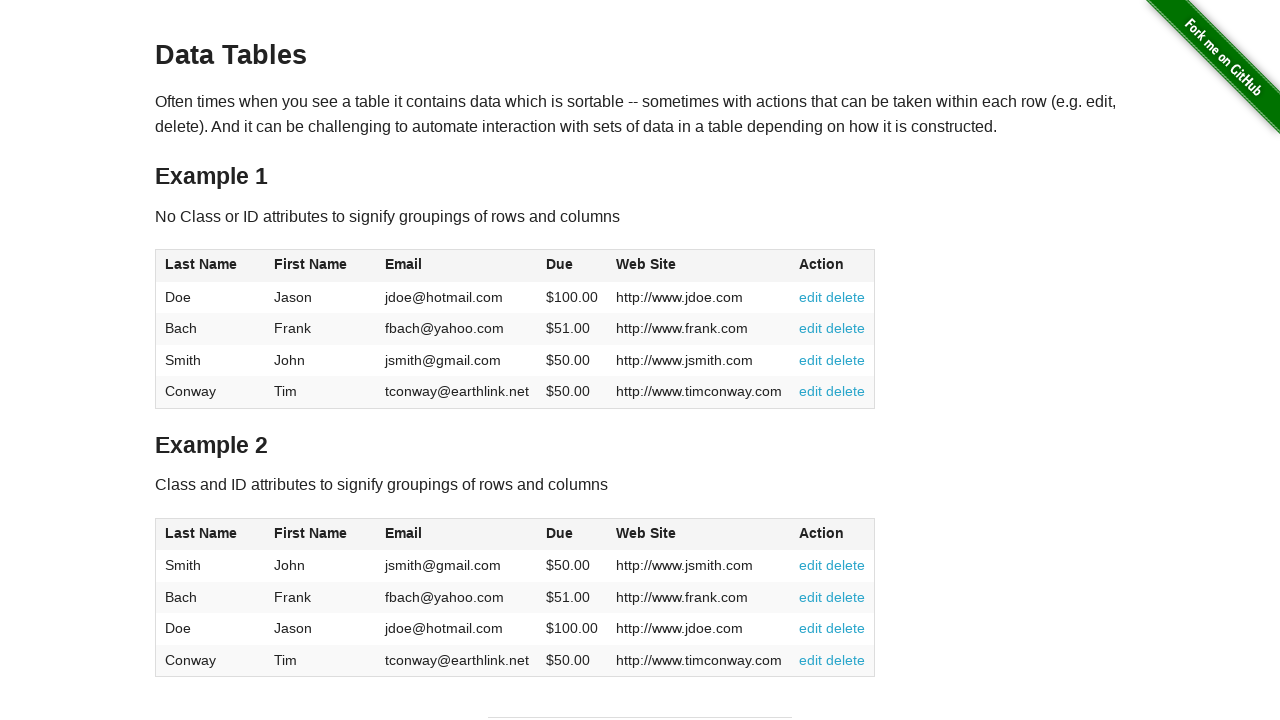